Navigates to a practice form page and verifies that input elements are present on the page

Starting URL: https://demoqa.com/automation-practice-form

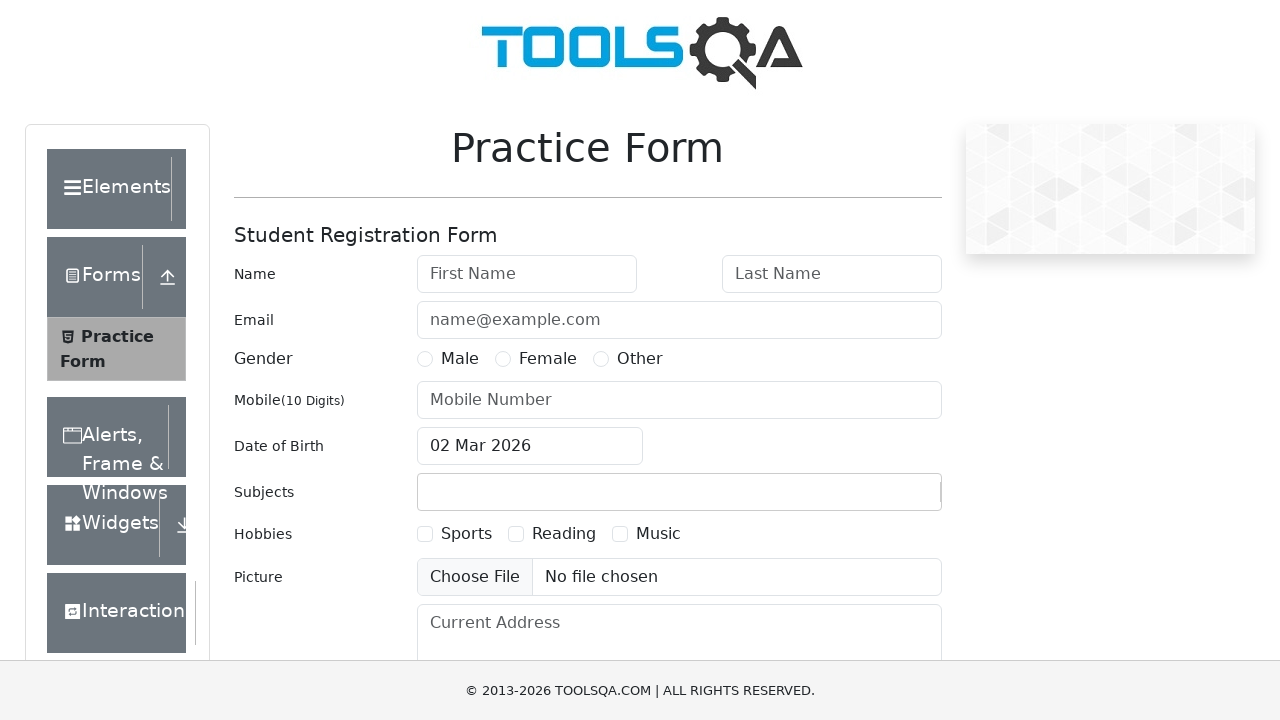

Waited for input elements to load on the practice form page
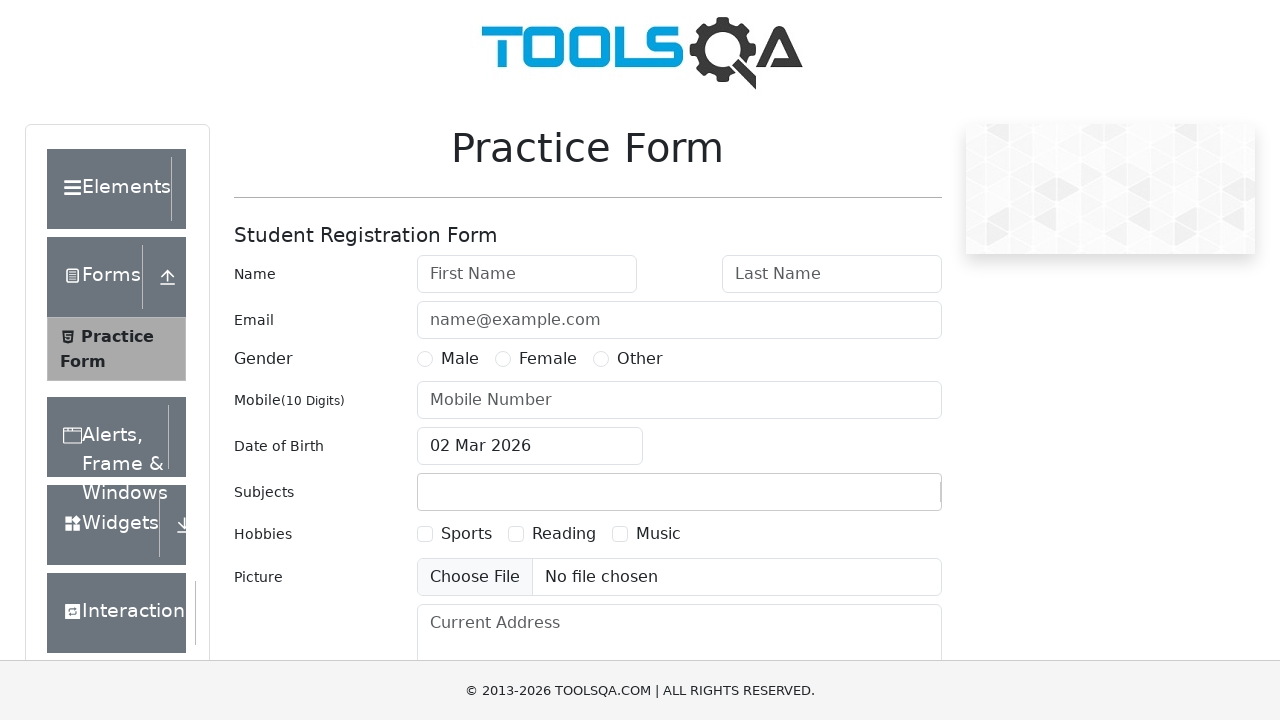

Located all input elements on the page
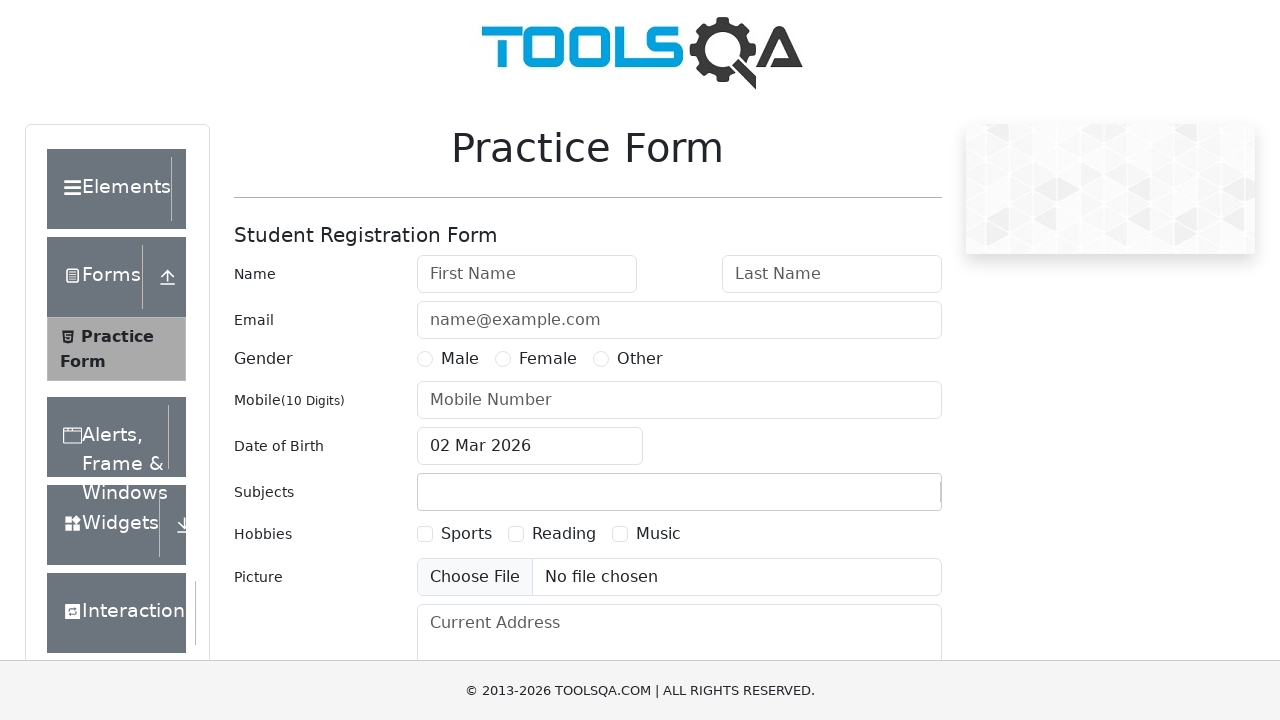

Verified the first input element is ready
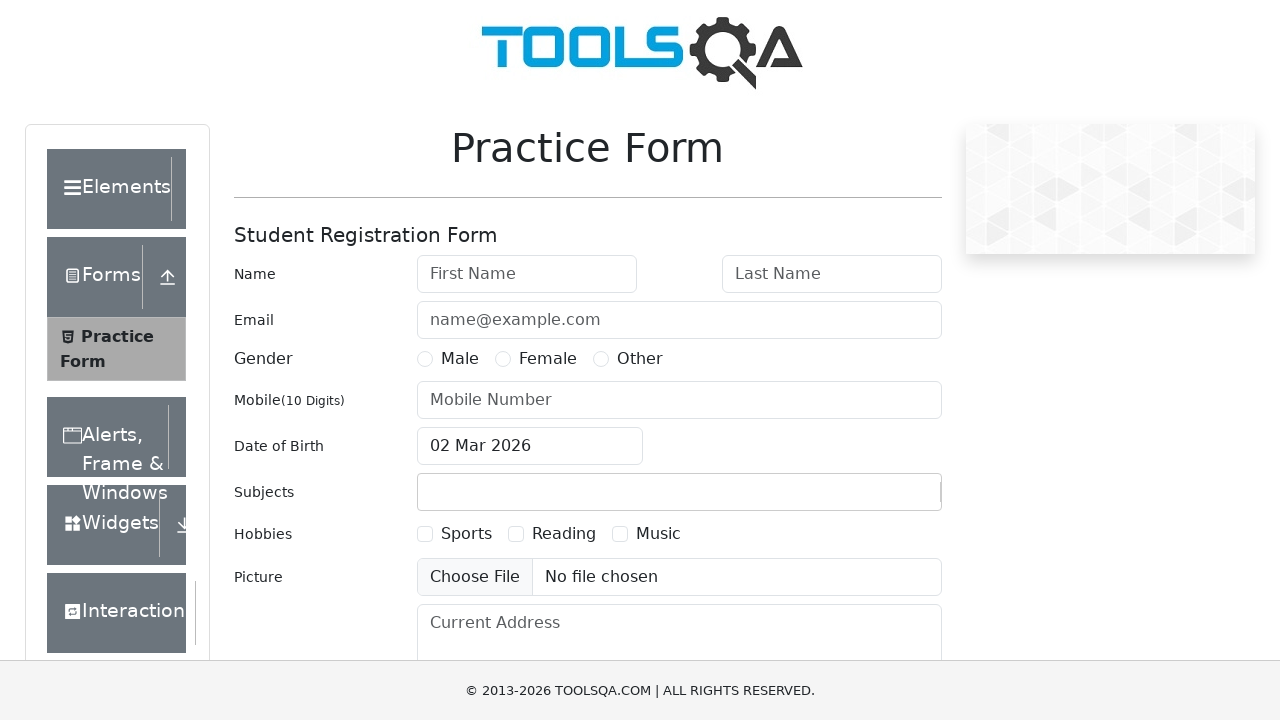

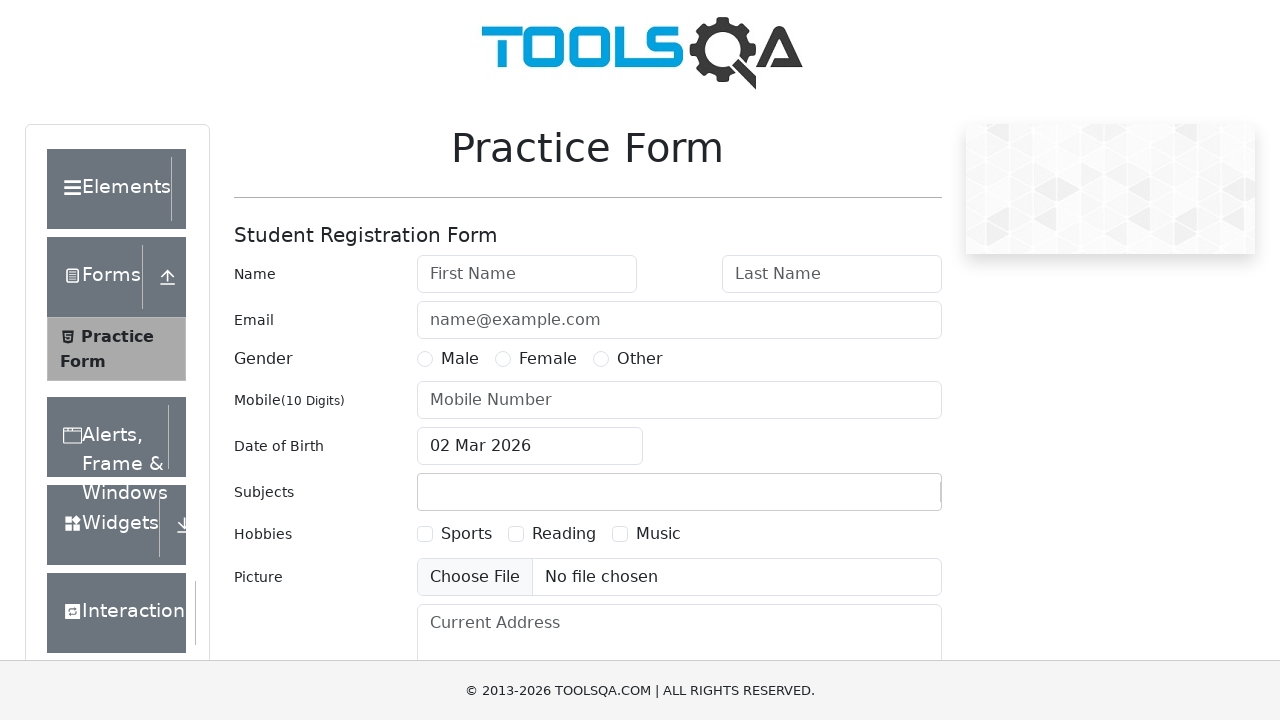